Tests adding multiple todo items to the list and verifies they appear correctly

Starting URL: https://demo.playwright.dev/todomvc

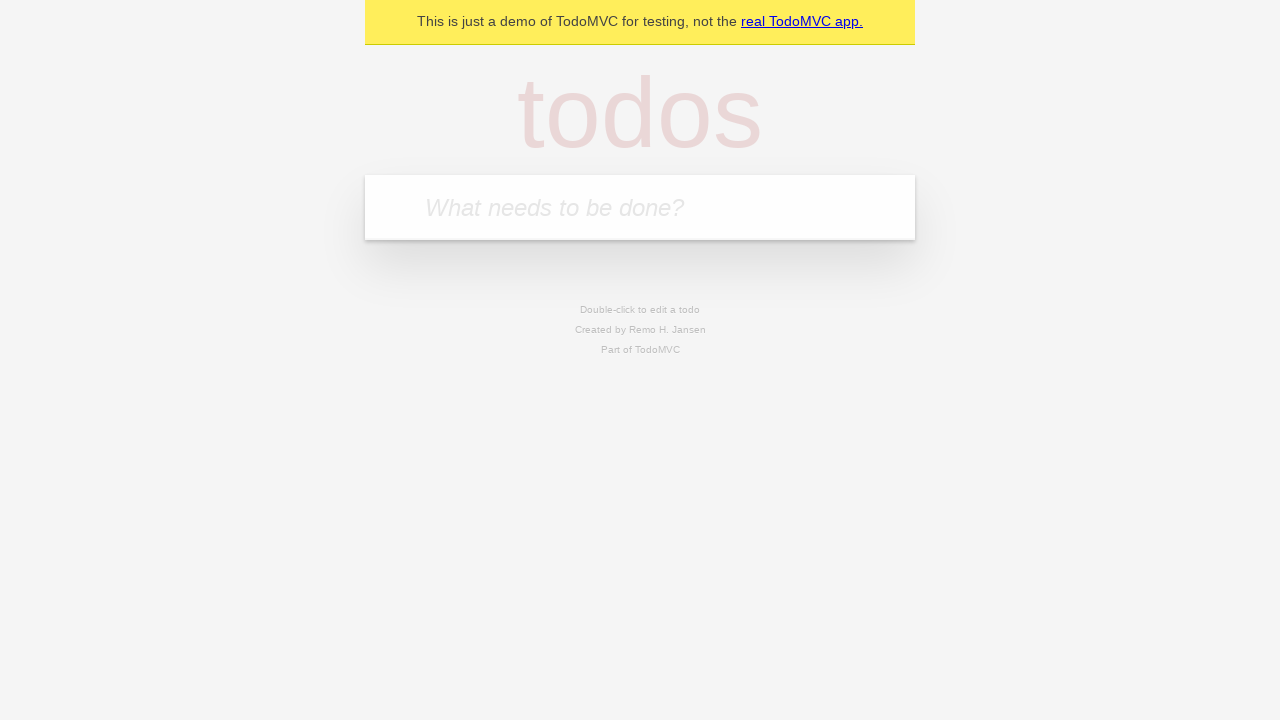

Located the todo input field
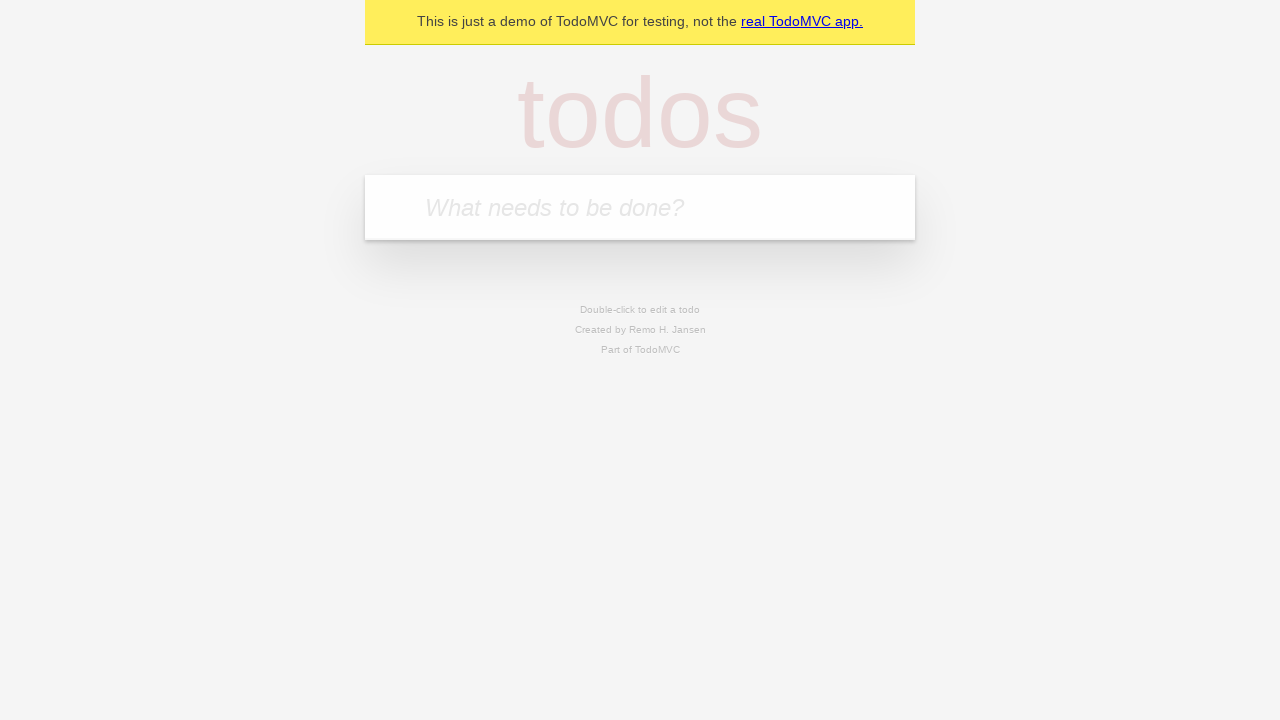

Filled todo input with 'buy some cheese' on internal:attr=[placeholder="What needs to be done?"i]
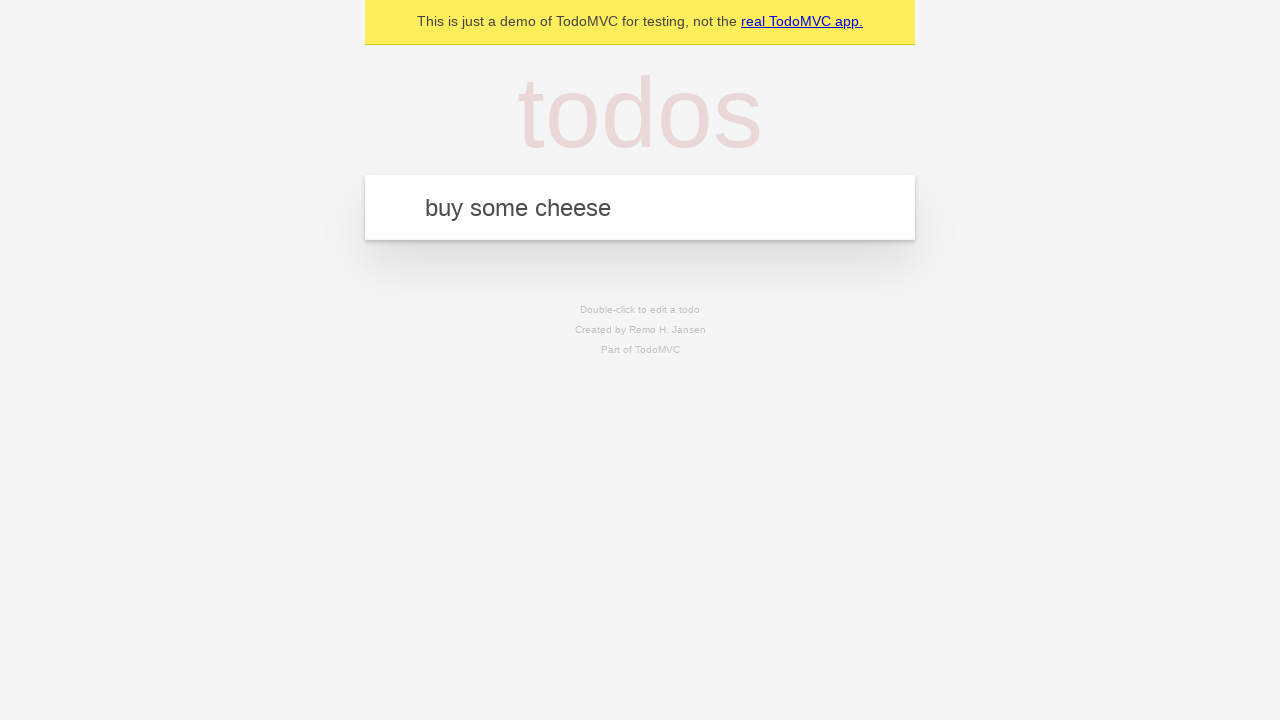

Pressed Enter to add first todo item on internal:attr=[placeholder="What needs to be done?"i]
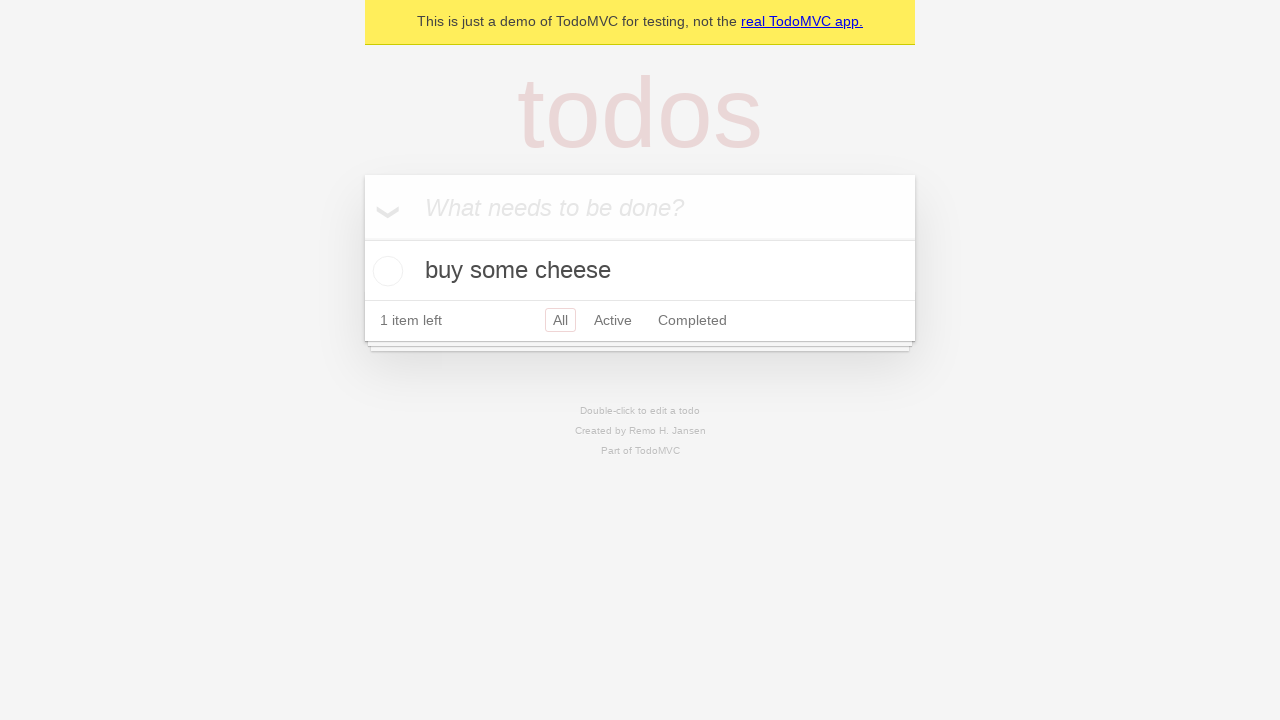

First todo item appeared in the list
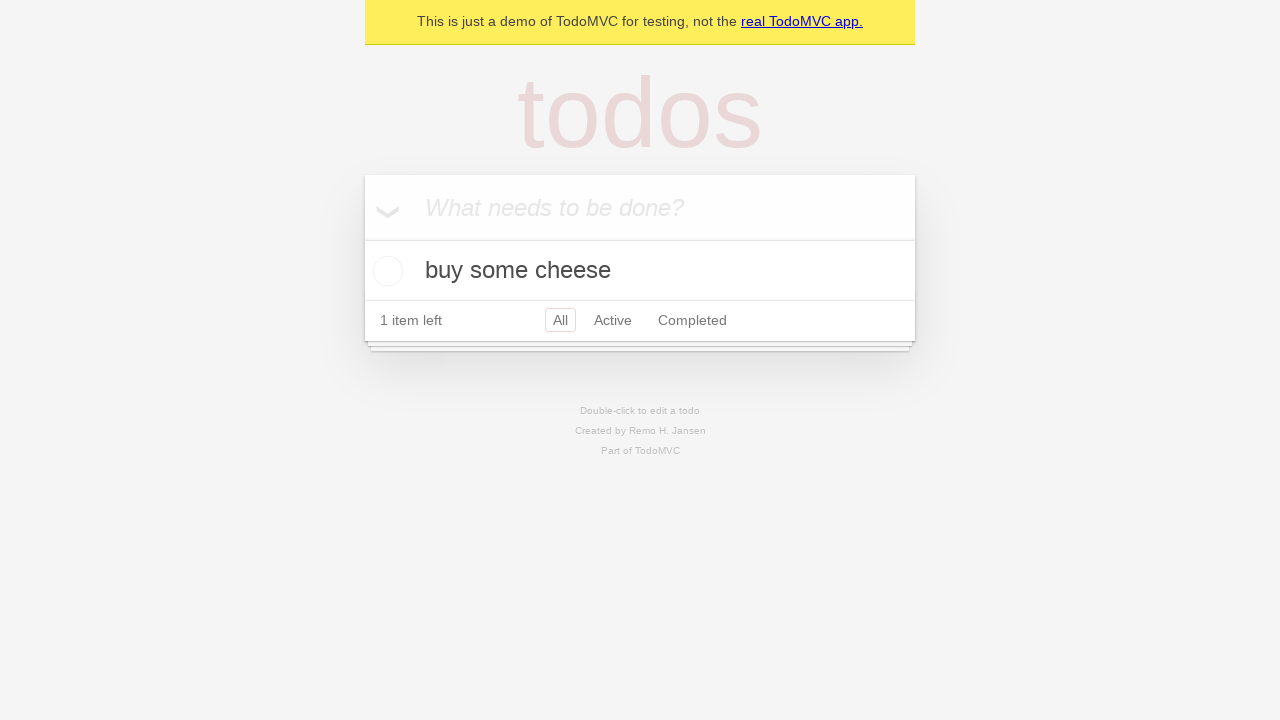

Filled todo input with 'feed the cat' on internal:attr=[placeholder="What needs to be done?"i]
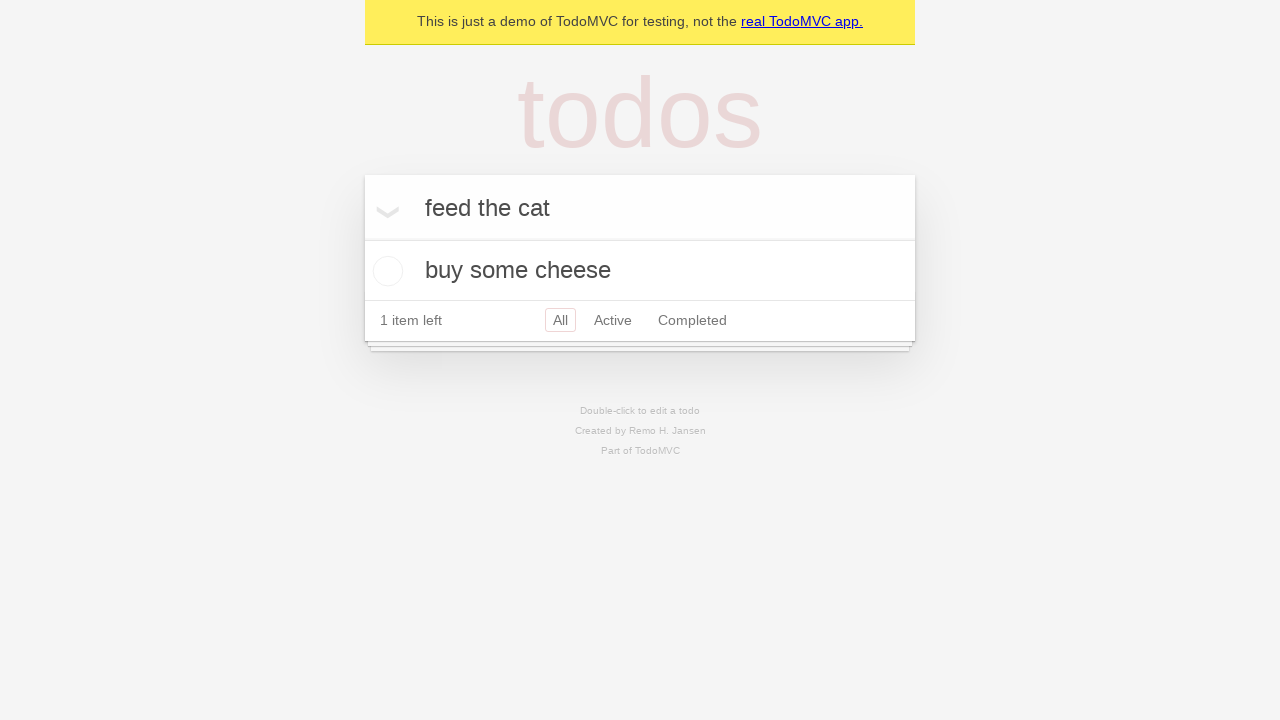

Pressed Enter to add second todo item on internal:attr=[placeholder="What needs to be done?"i]
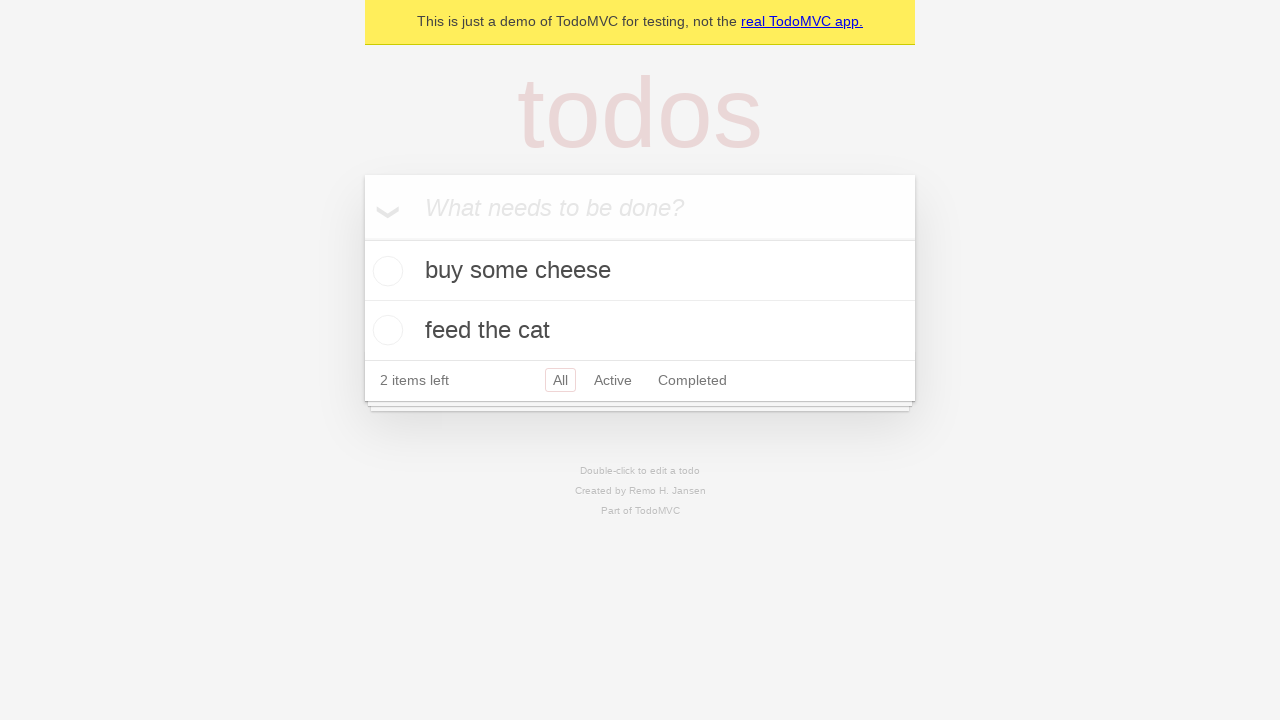

Second todo item appeared in the list
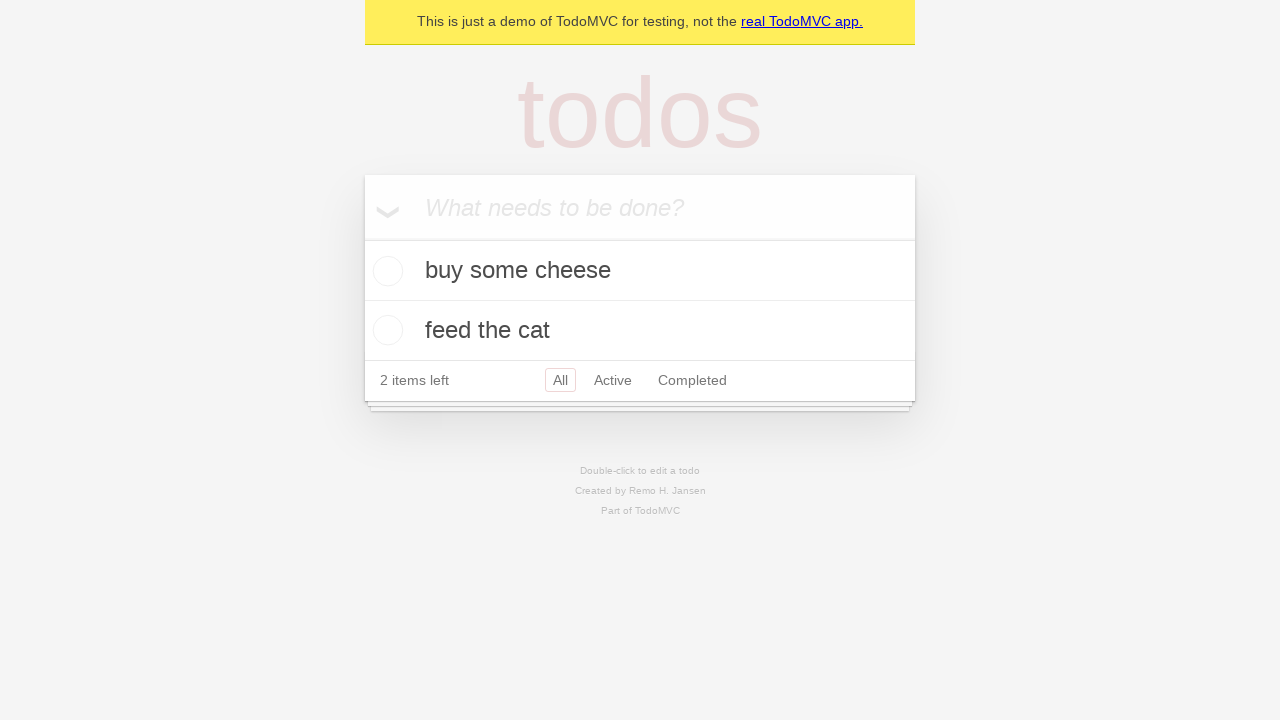

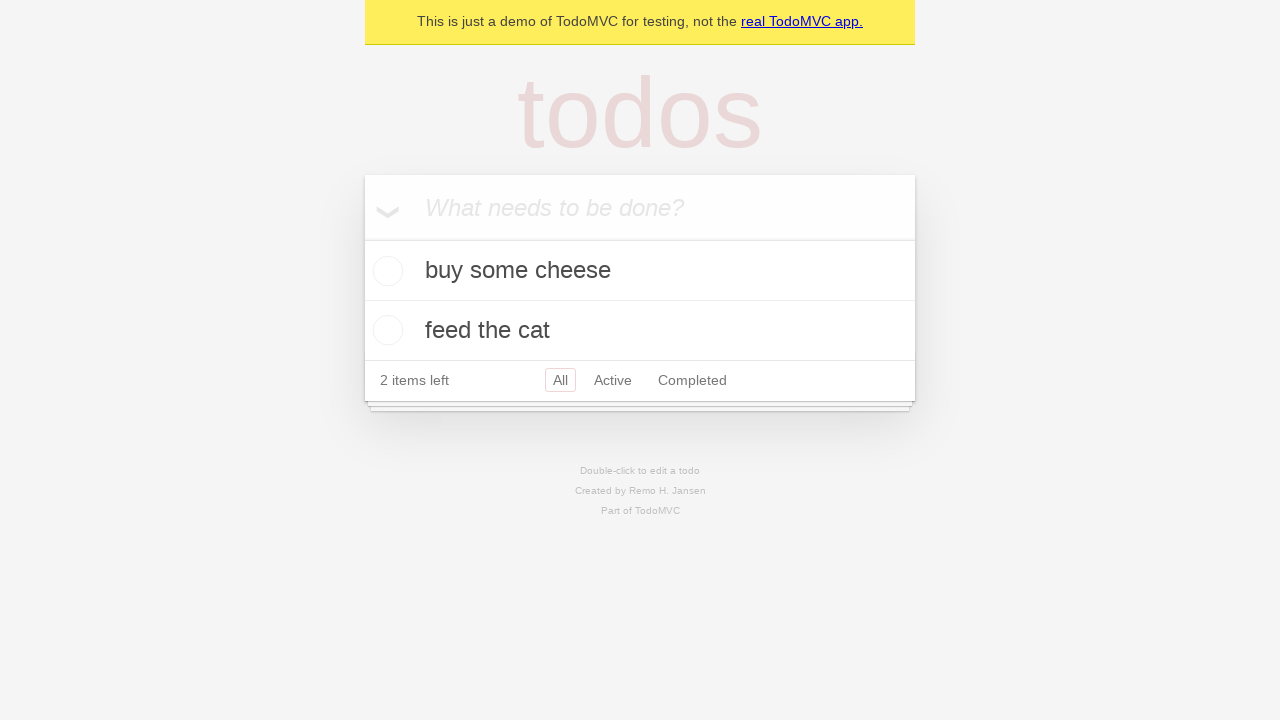